Tests implicit wait functionality by clicking buttons that reveal text boxes after a delay, then filling those text boxes

Starting URL: https://www.hyrtutorials.com/p/waits-demo.html

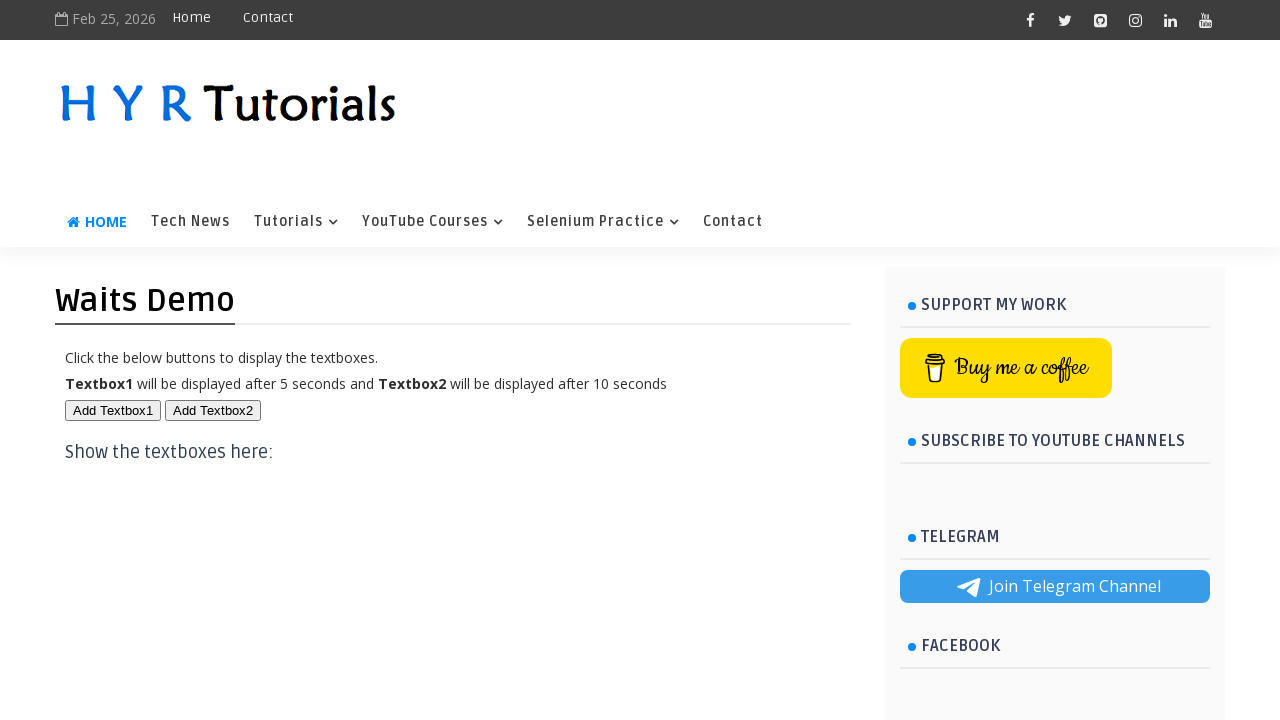

Navigated to waits demo page
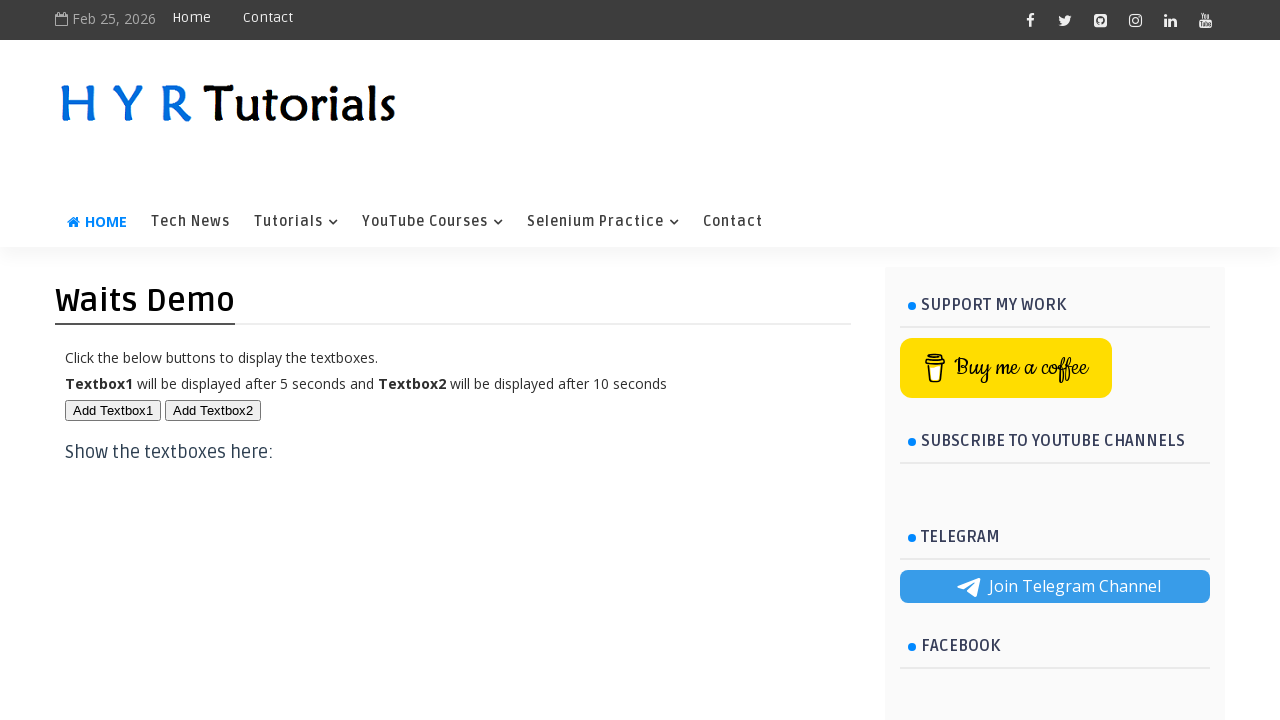

Clicked button to reveal first text box at (113, 410) on #btn1
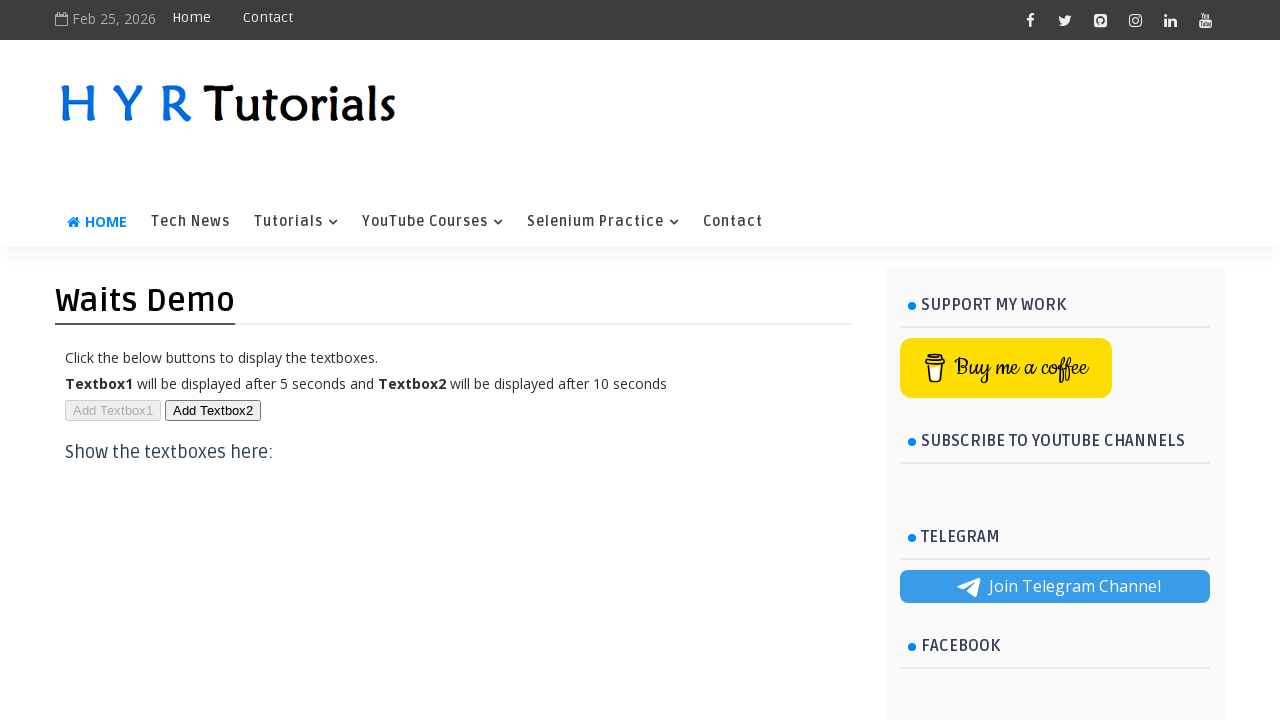

Filled first text box with 'Testing TextBox1....' on #txt1
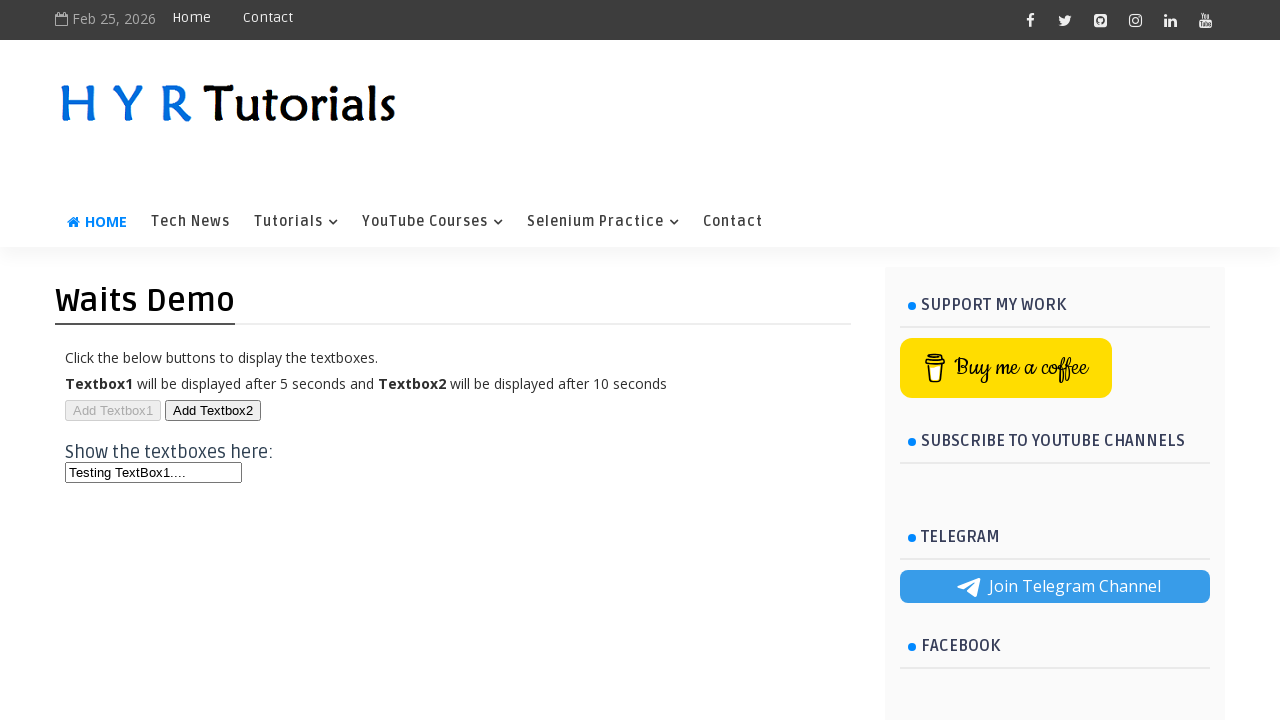

Clicked button to reveal second text box at (213, 410) on #btn2
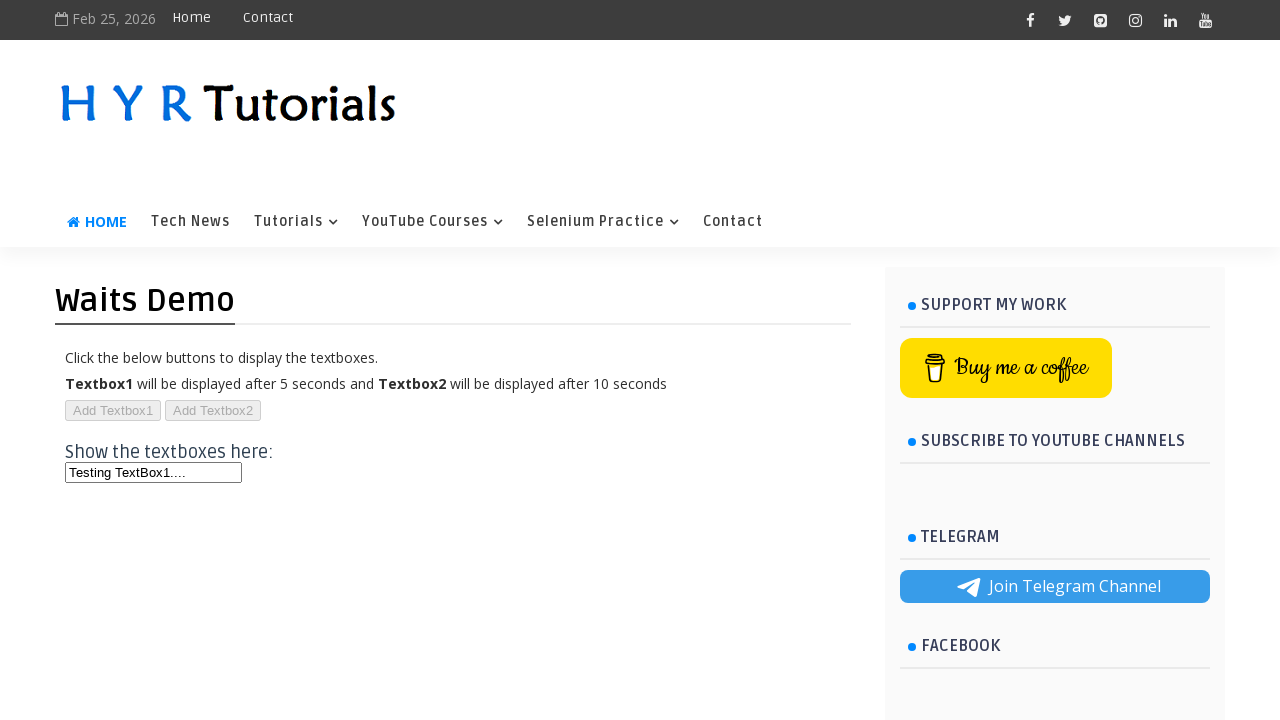

Filled second text box with 'Testing TextBox2....' on #txt2
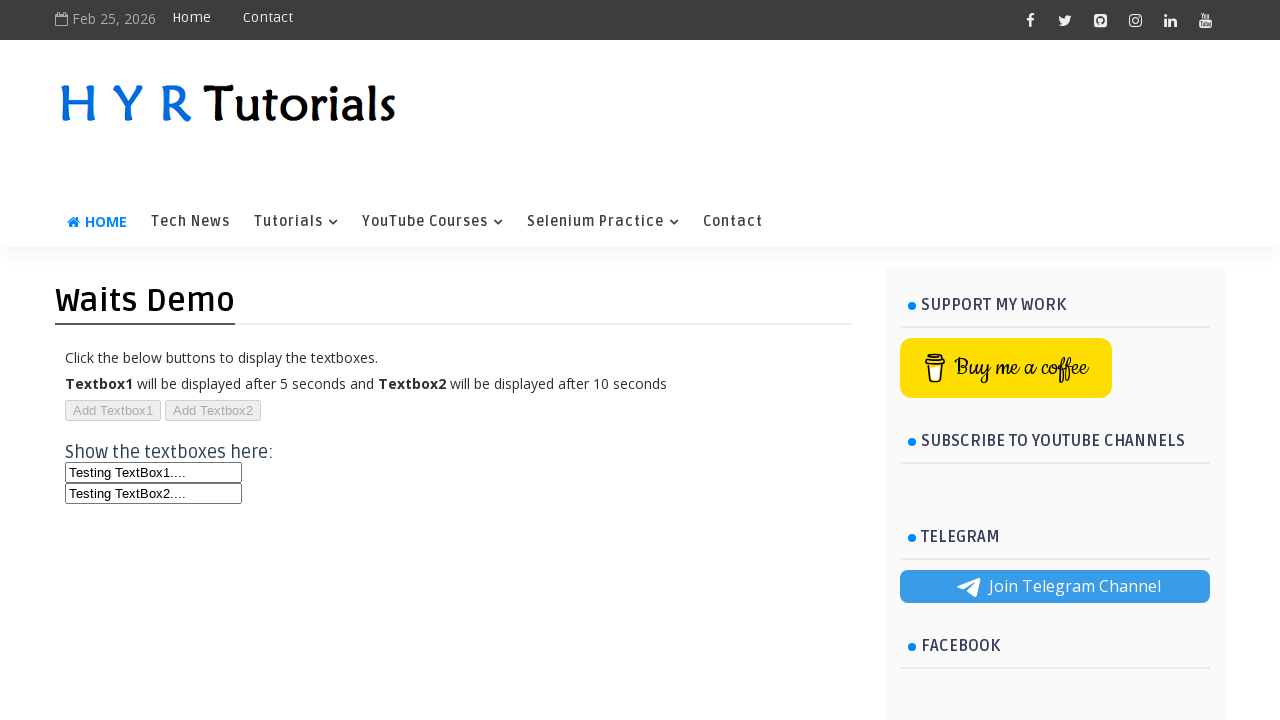

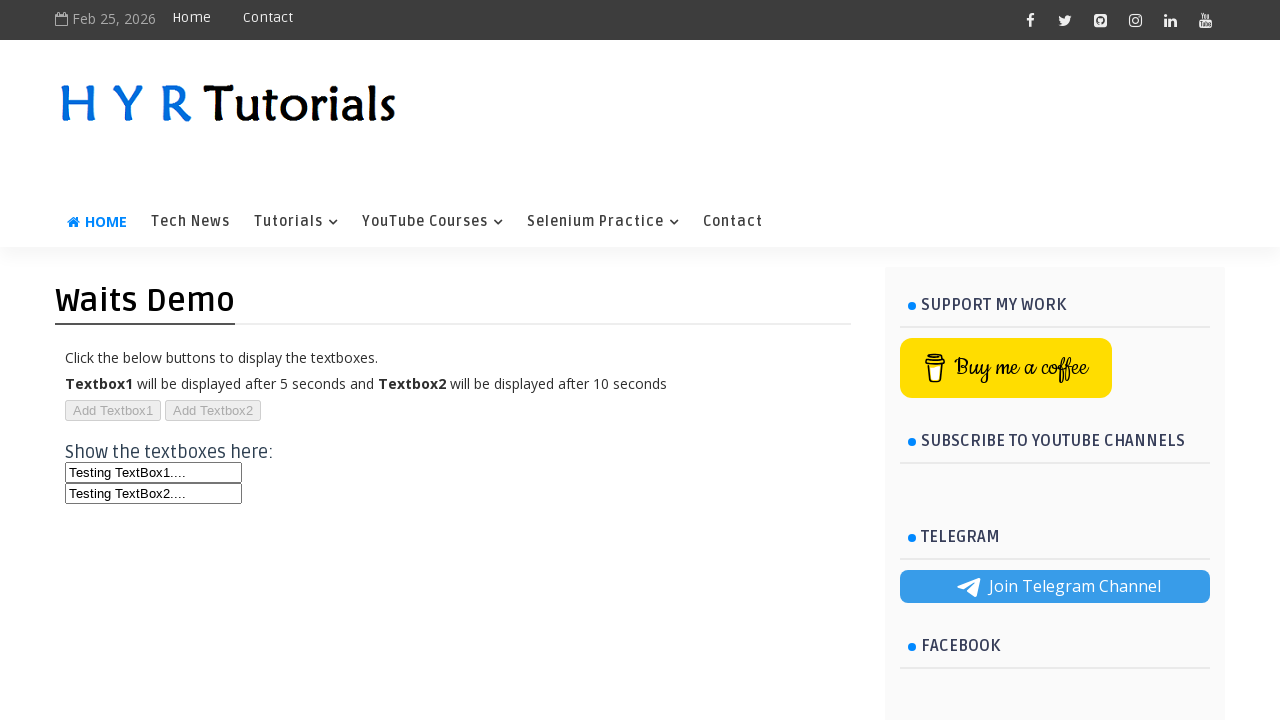